Tests opening a link in a new tab by using Ctrl+Enter on the "Terms of Use" link, switching to the new tab, and typing in a search field.

Starting URL: https://www.tutorialspoint.com/about/about_careers.htm

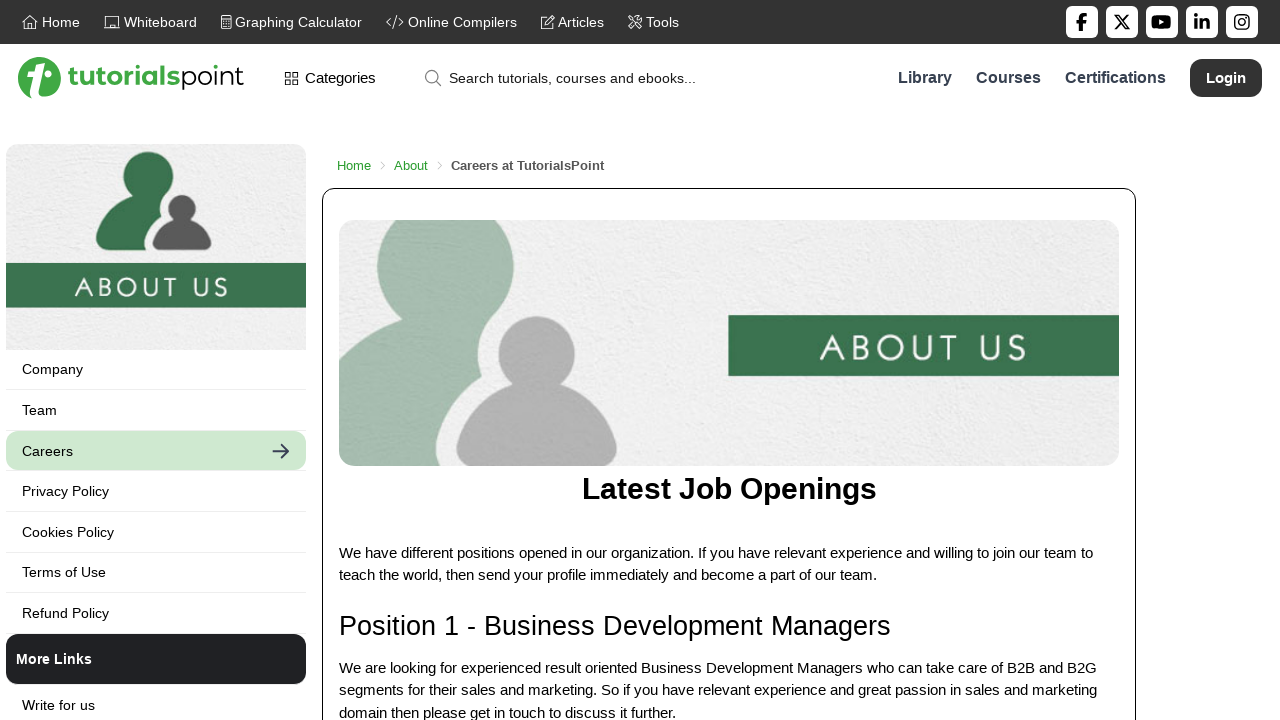

Pressed Ctrl+Enter on 'Terms of Use' link to open in new tab on xpath=//a[text()='Terms of Use']
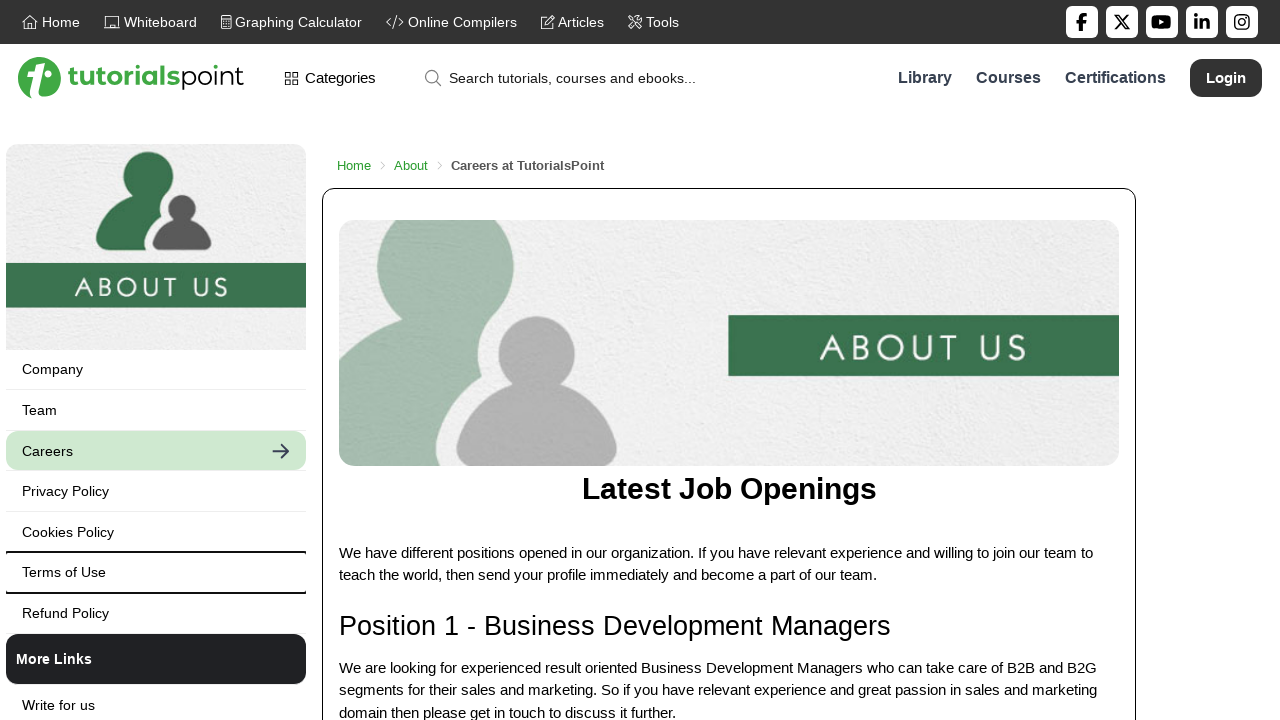

Waited 1 second for new tab to load
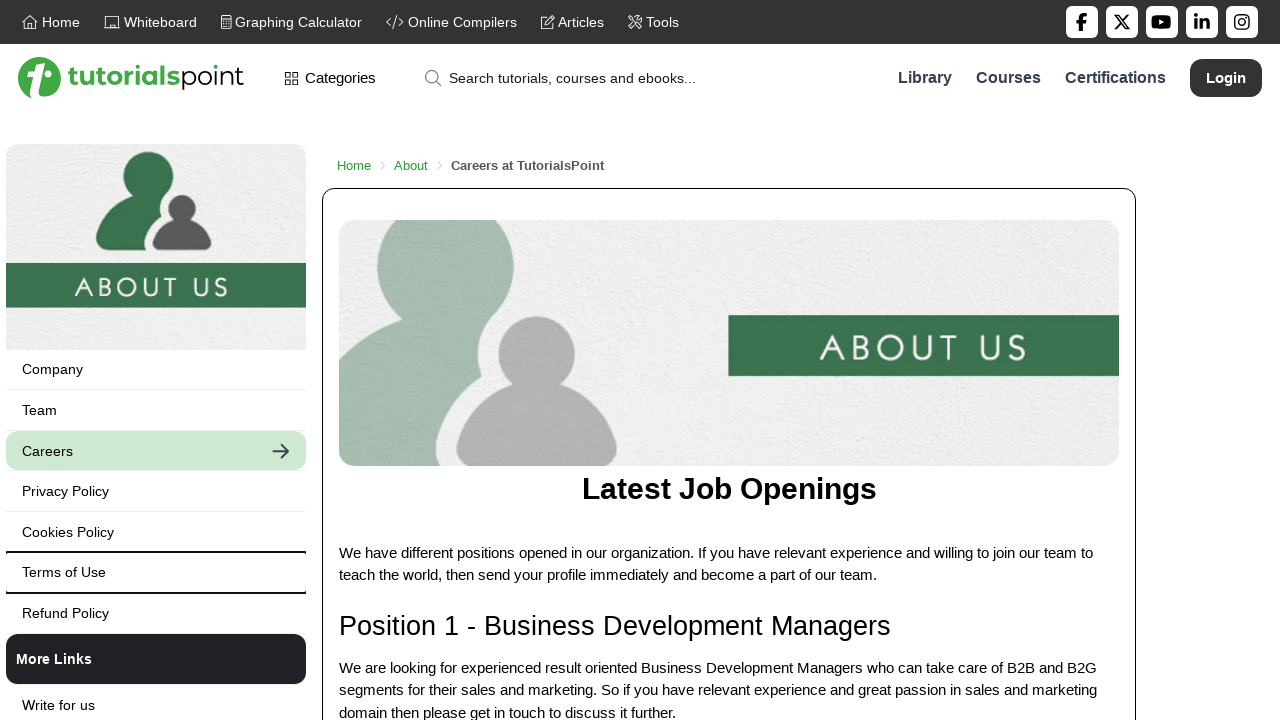

Retrieved all open pages/tabs
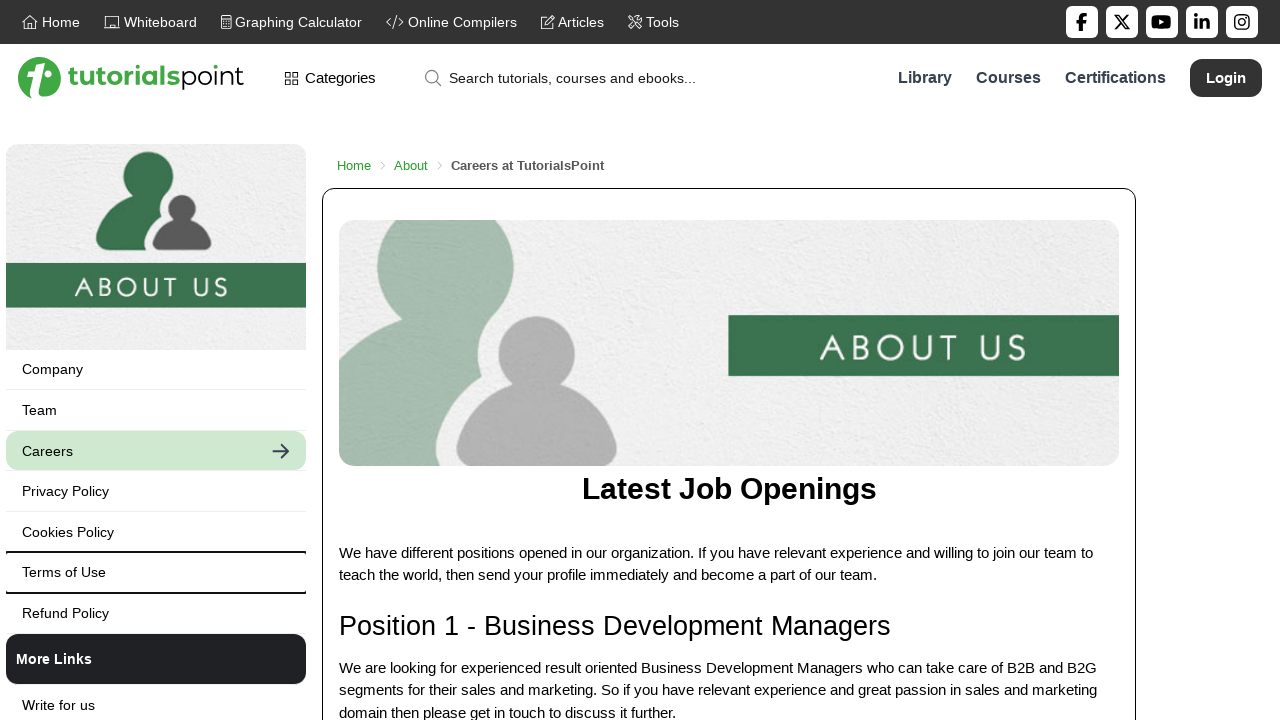

Switched to new tab (second page)
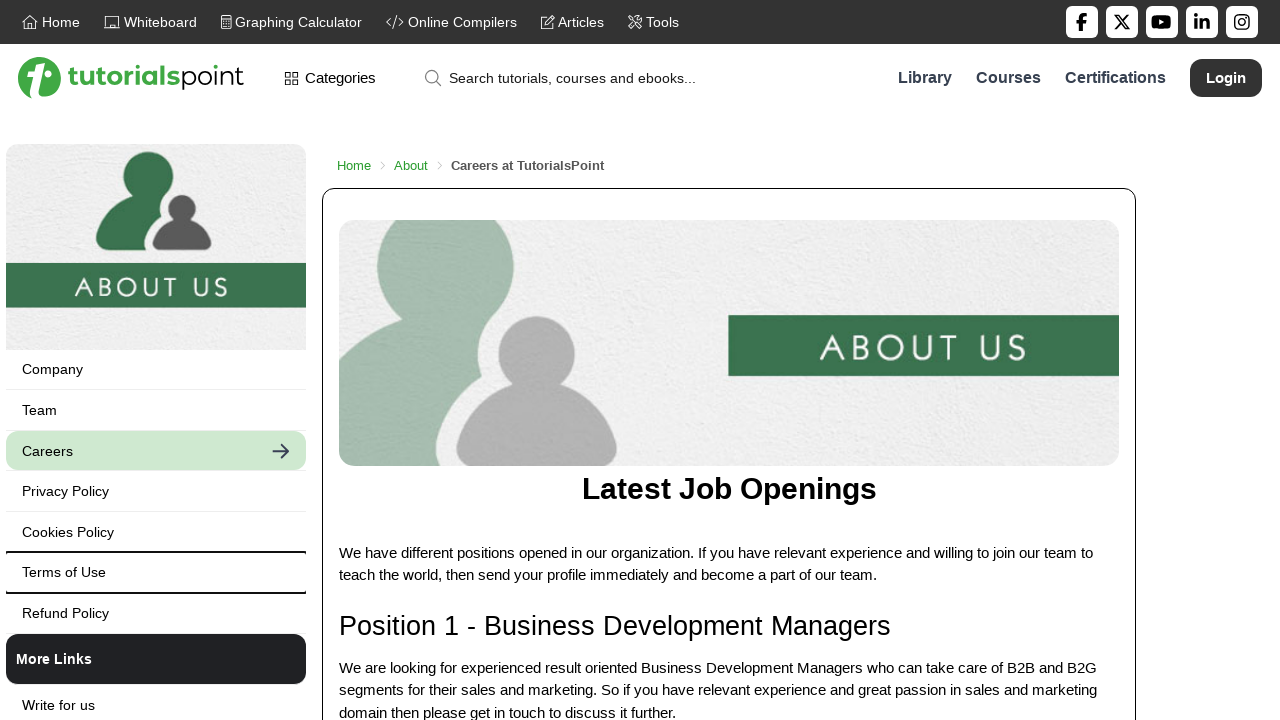

Waited for search input field to load on new page
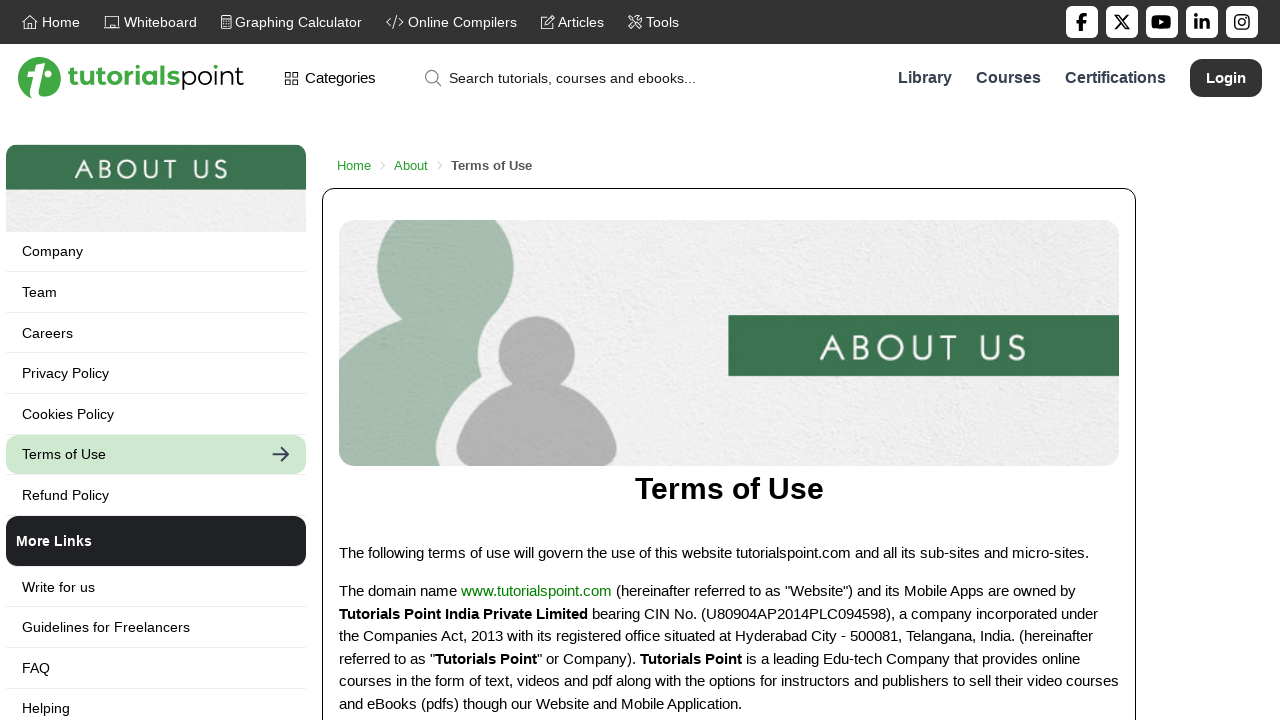

Typed 'selenium testing' in search field on //input[@id='search-strings']
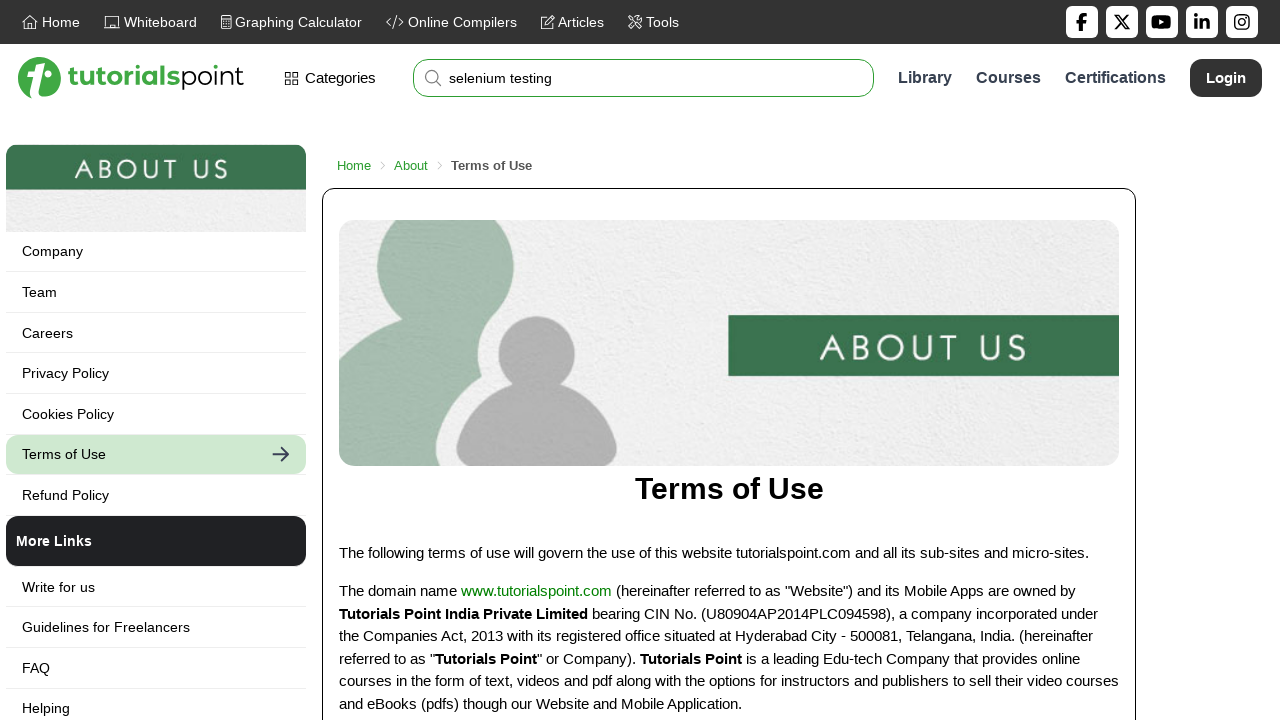

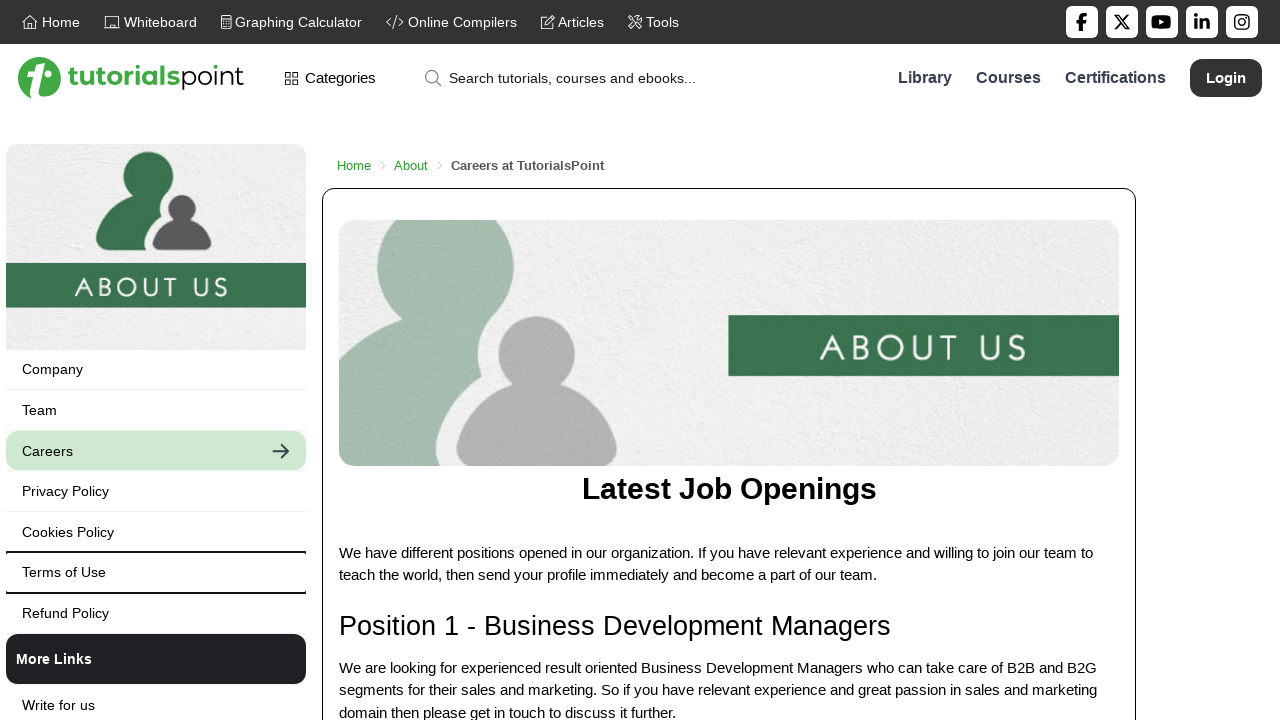